Tests checkbox and radio button selection states by verifying initial unselected state, clicking them, and verifying they become selected

Starting URL: https://automationfc.github.io/basic-form/index.html

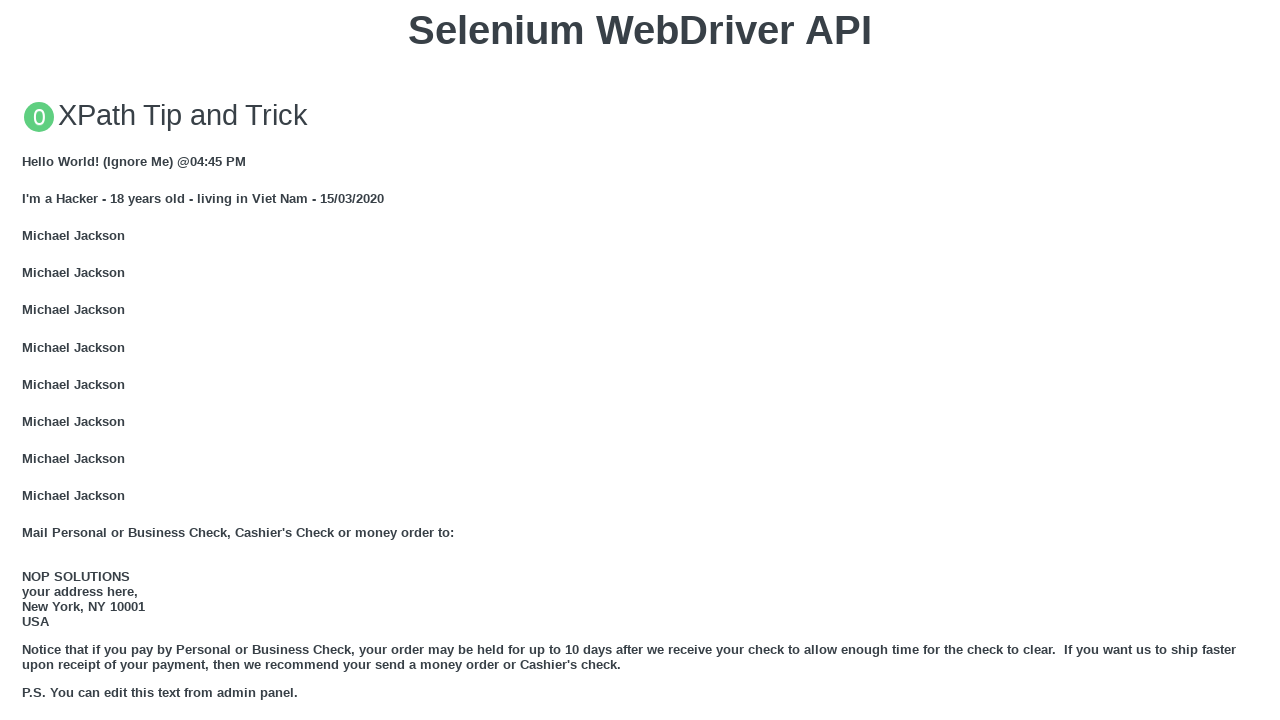

Navigated to basic form page
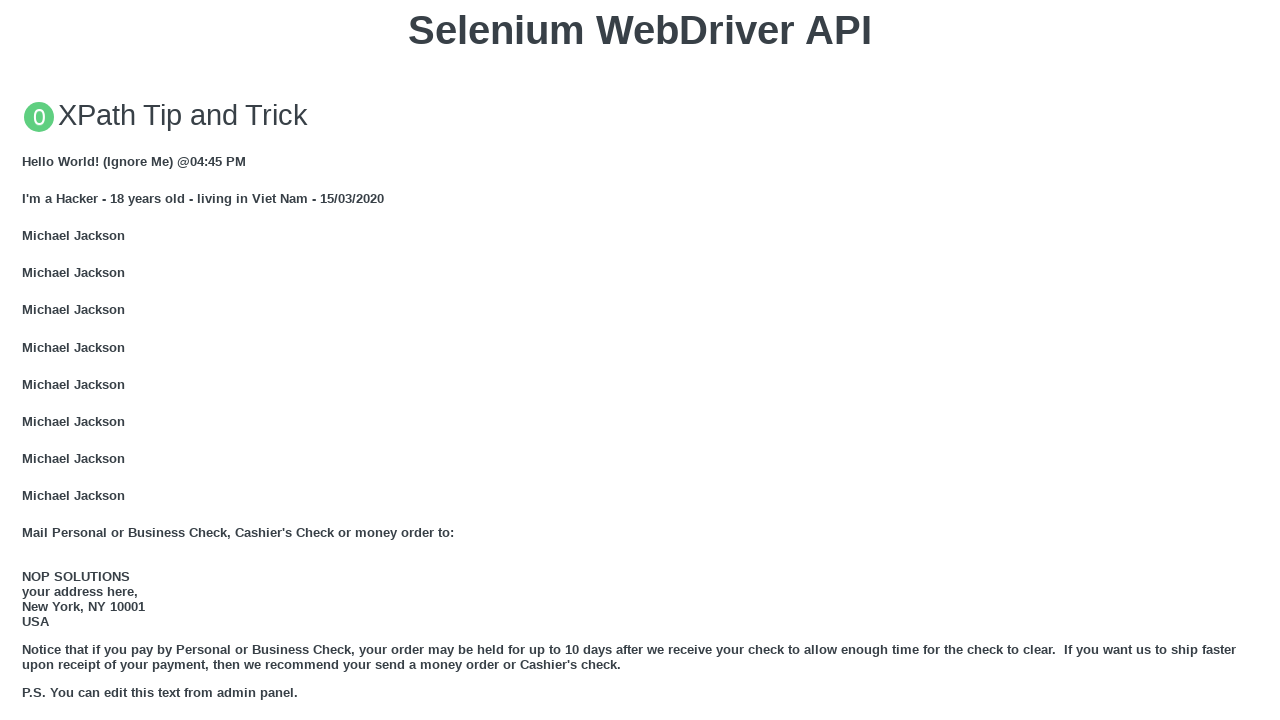

Verified that age under 18 radio button is initially not selected
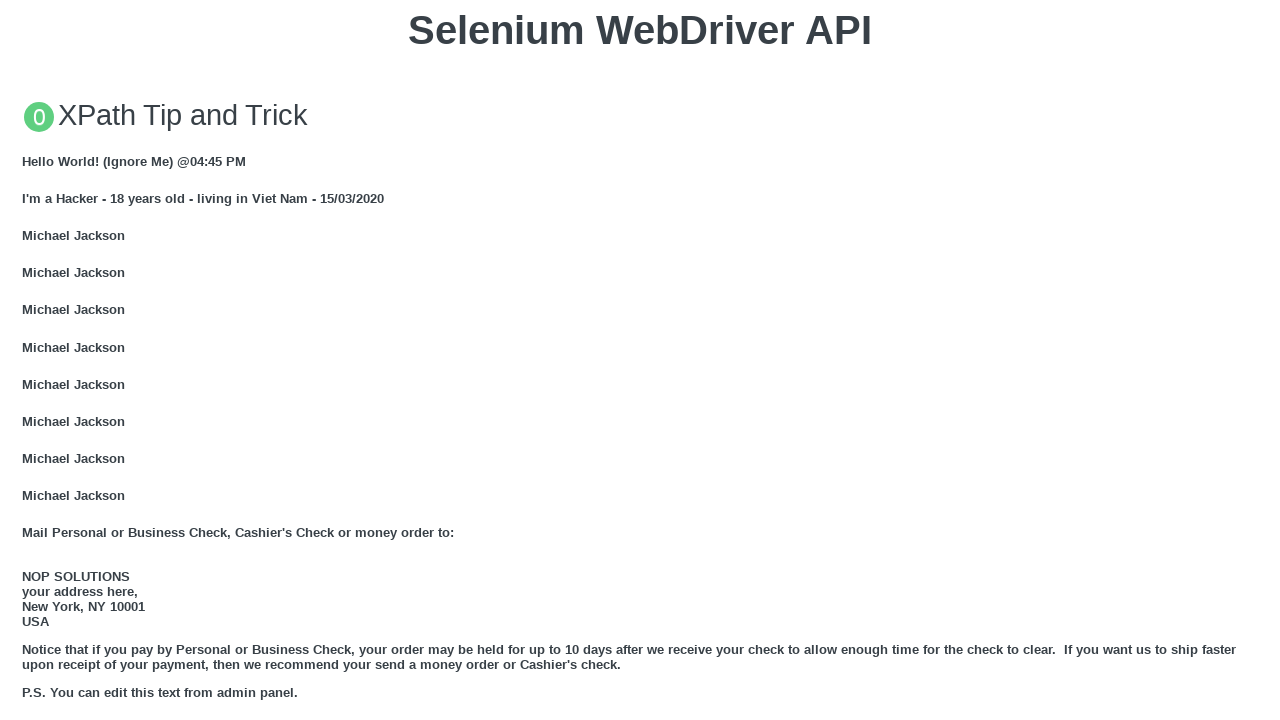

Verified that development checkbox is initially not selected
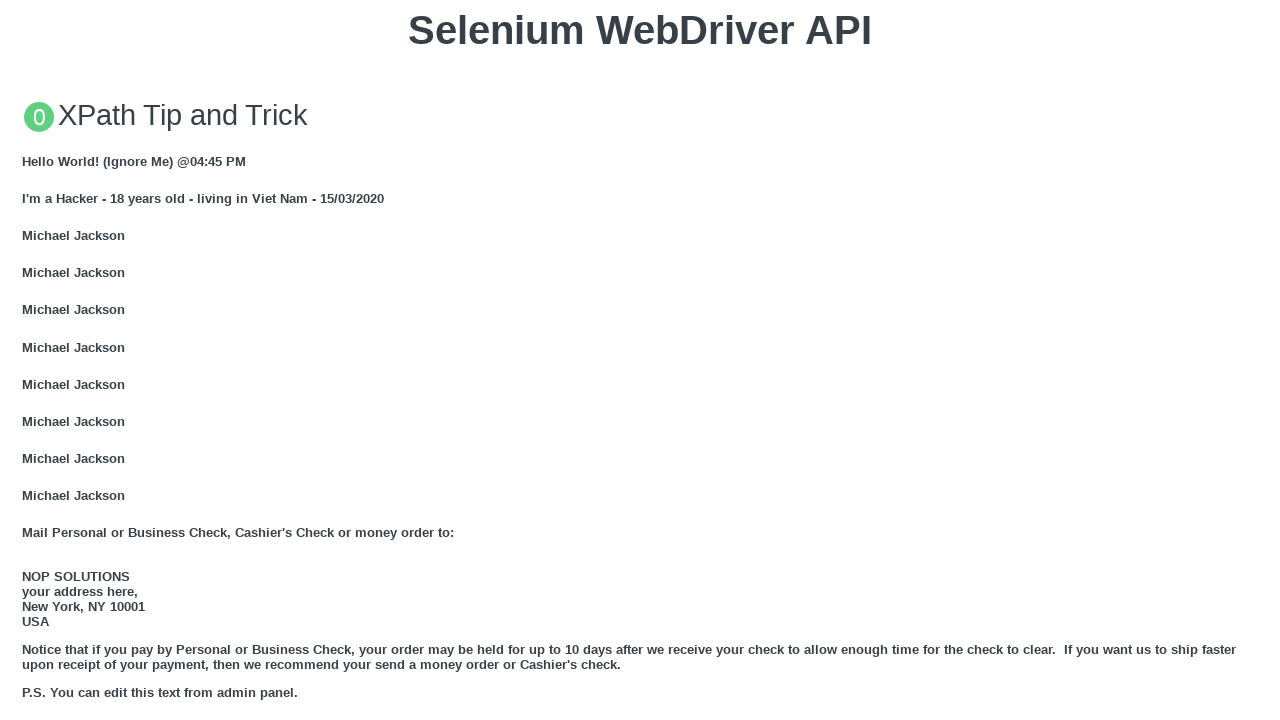

Clicked on age under 18 radio button at (28, 360) on #under_18
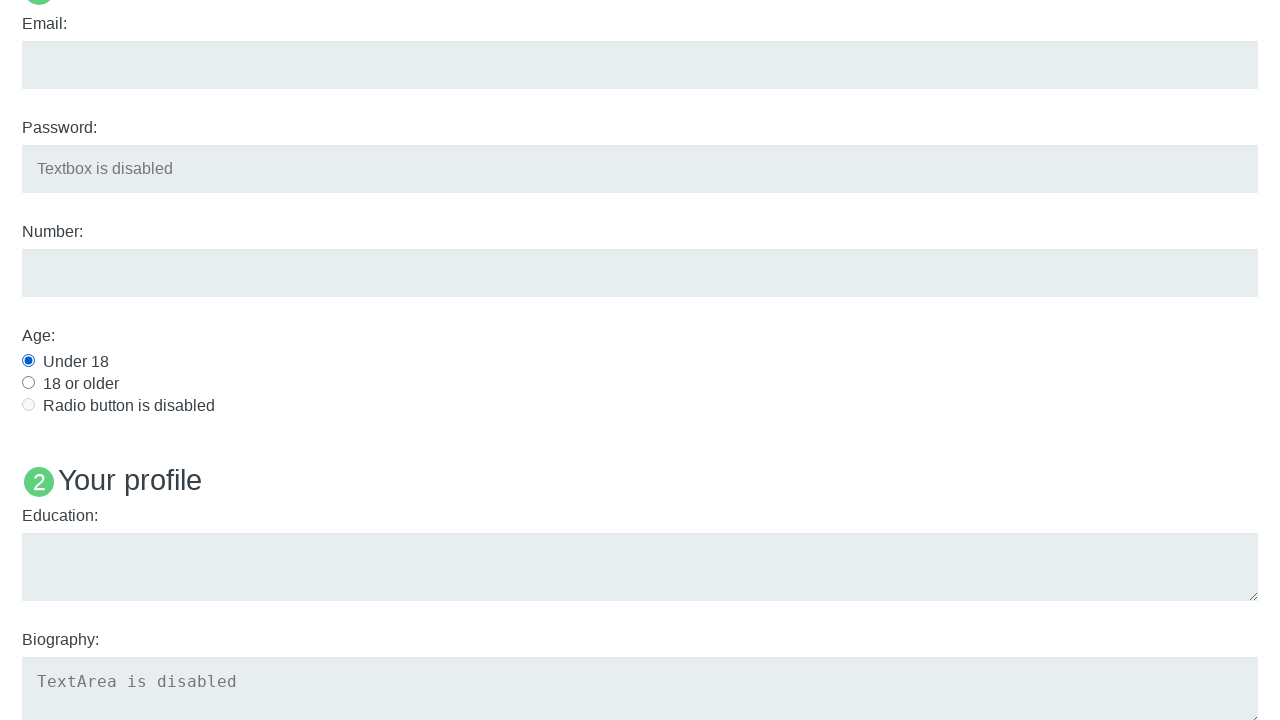

Clicked on development checkbox at (28, 361) on #development
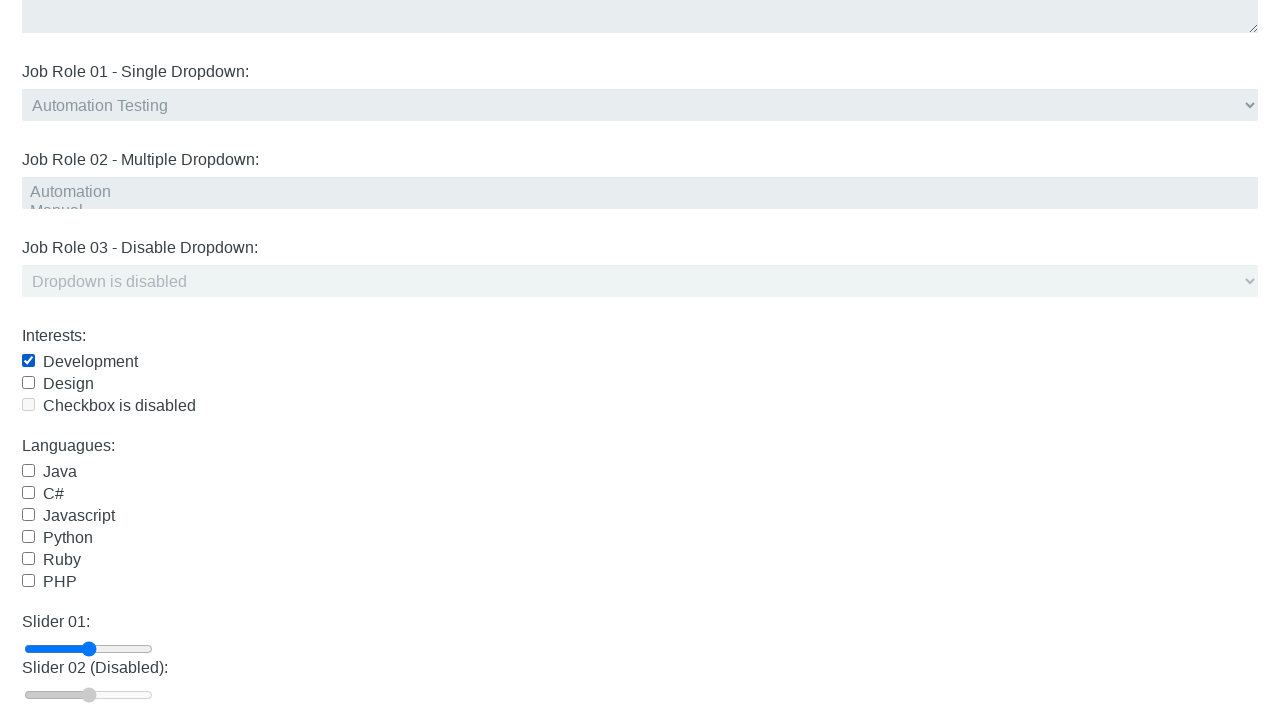

Waited for 2 seconds for UI updates
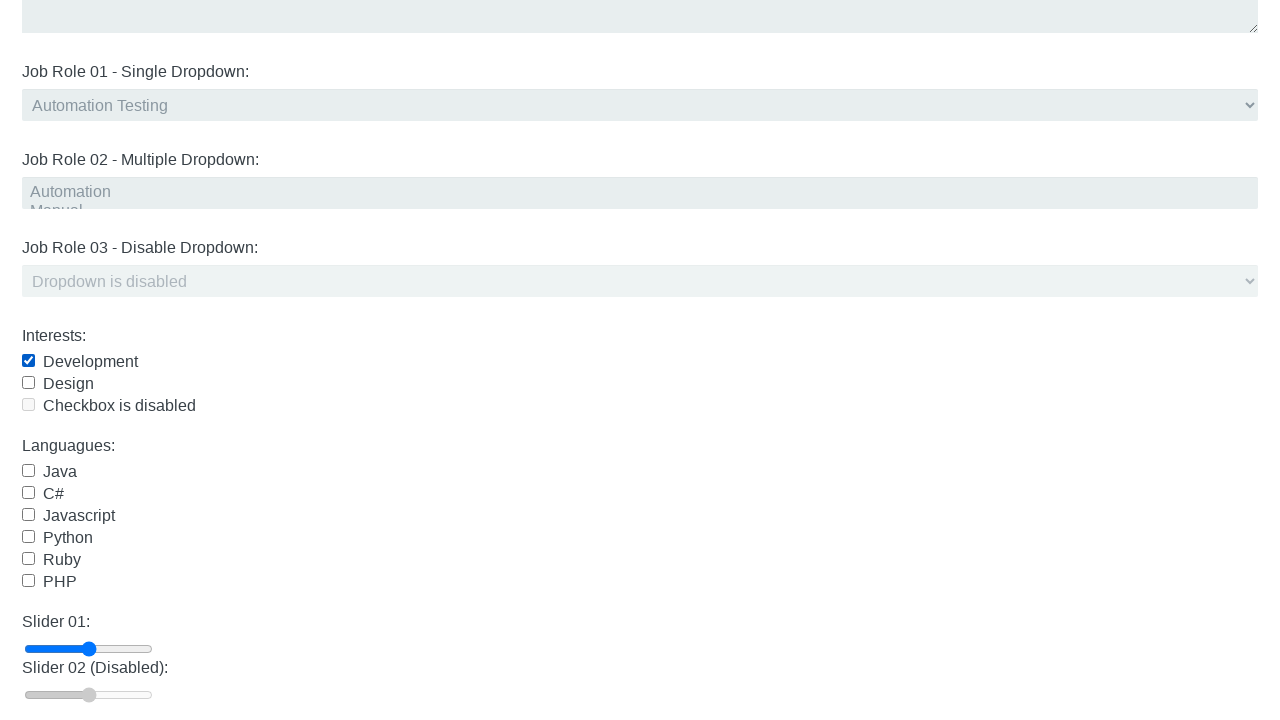

Verified that age under 18 radio button is now selected
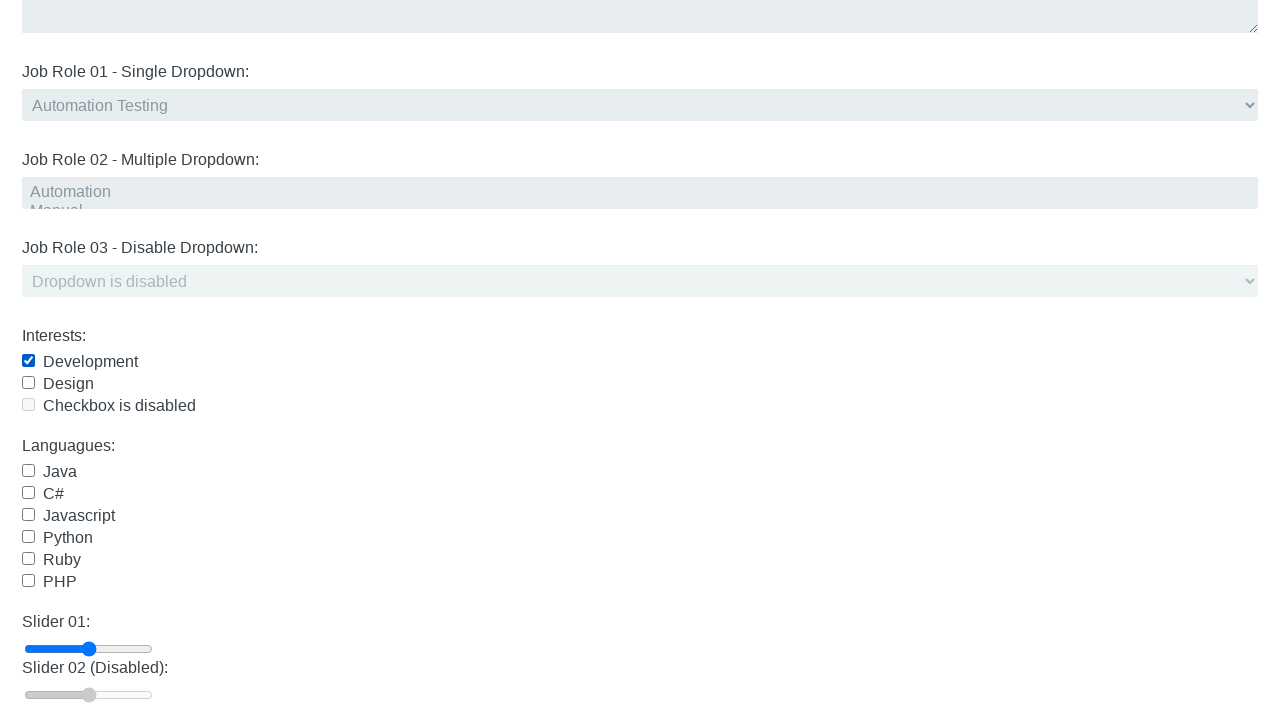

Verified that development checkbox is now selected
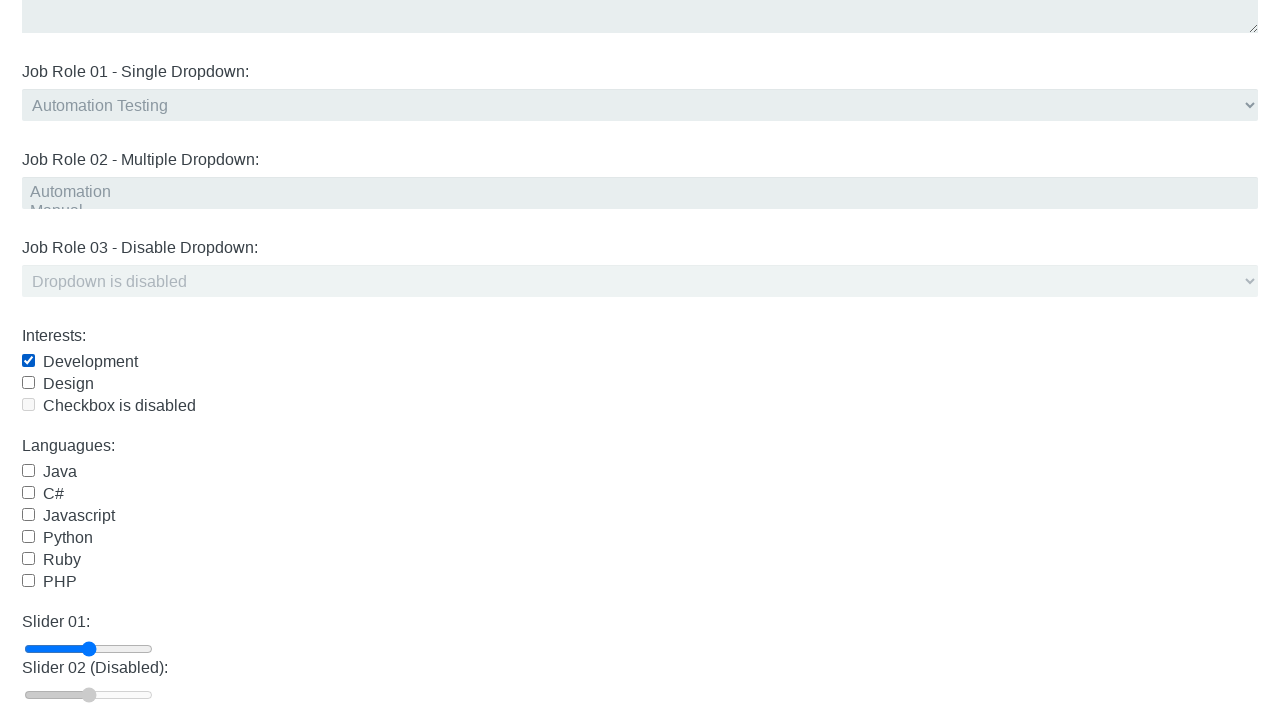

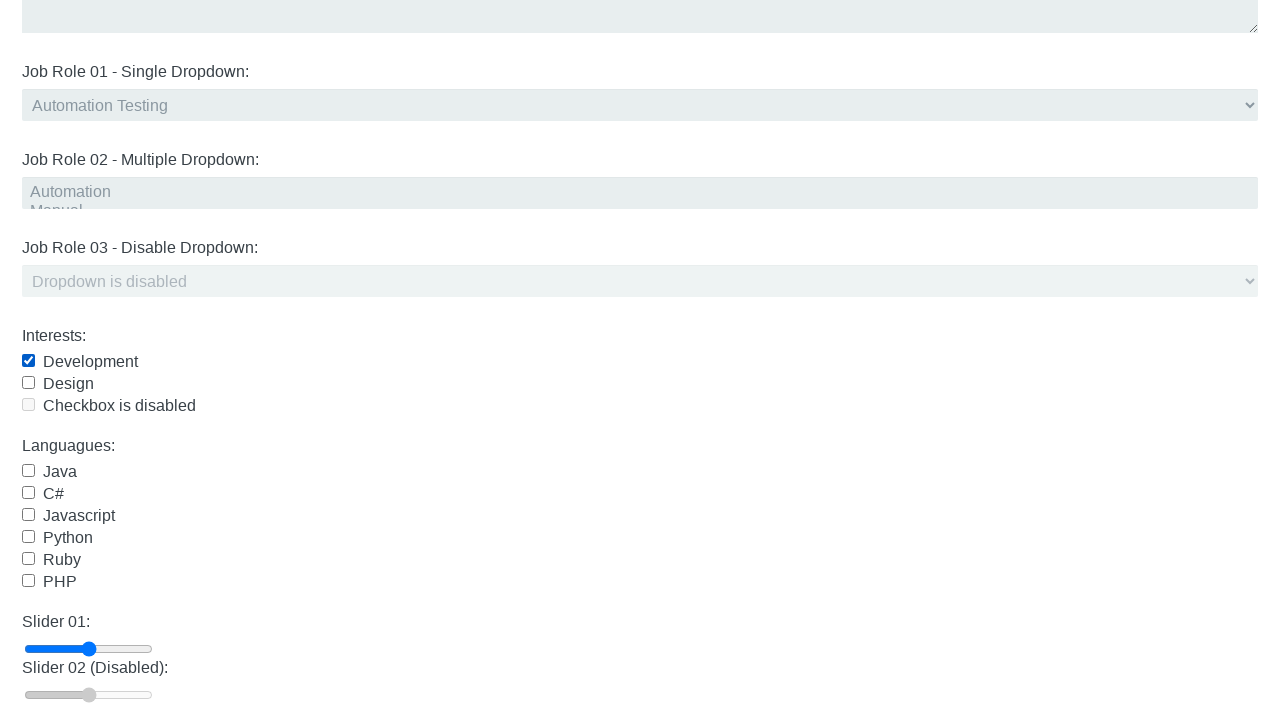